Tests JavaScript prompt alert handling by clicking a button that triggers a prompt, entering text into the prompt, and dismissing it

Starting URL: https://the-internet.herokuapp.com/javascript_alerts

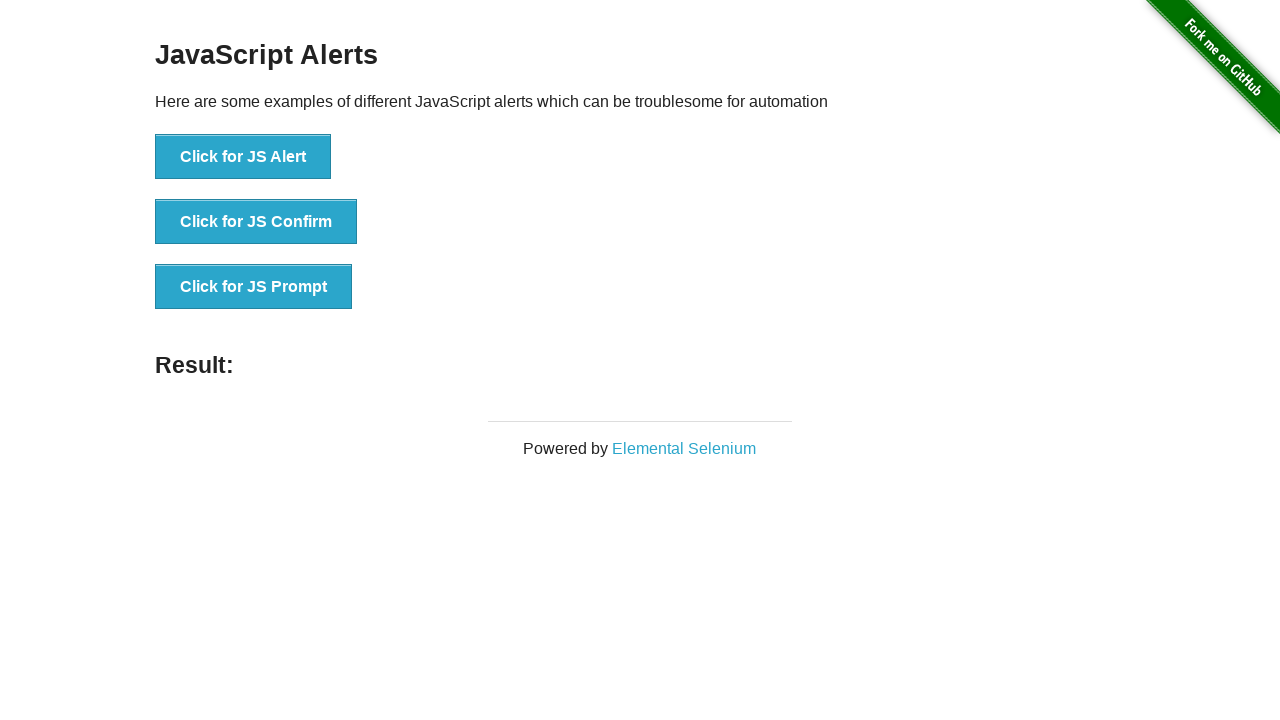

Clicked the JS Prompt button at (254, 287) on xpath=//*[@id='content']/div/ul/li[3]/button
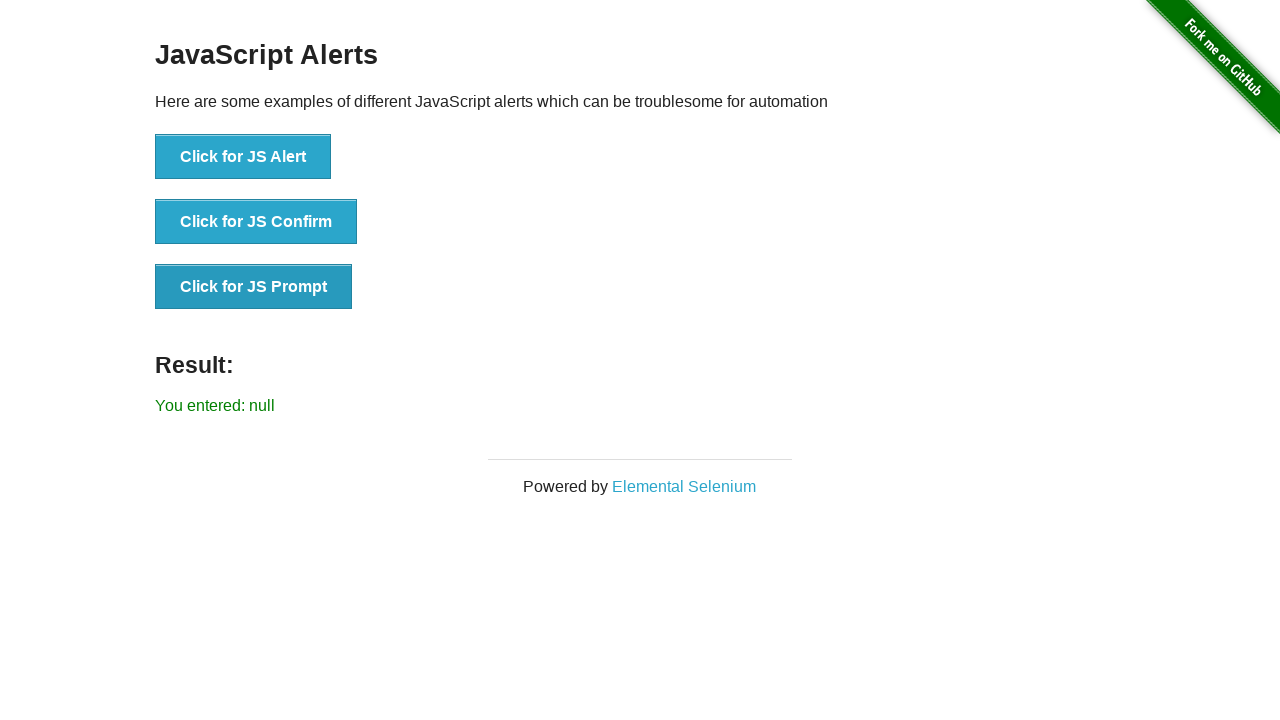

Attached dialog handler to page
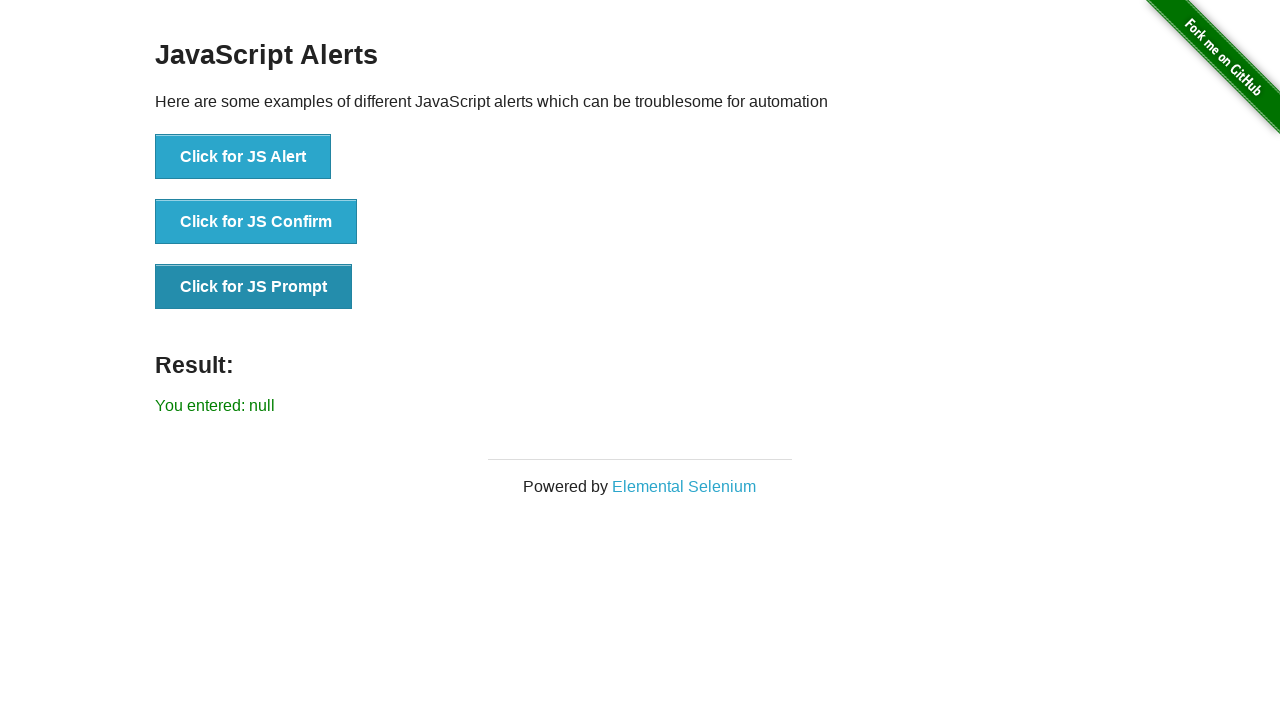

Clicked the JS Prompt button again to trigger dialog at (254, 287) on xpath=//*[@id='content']/div/ul/li[3]/button
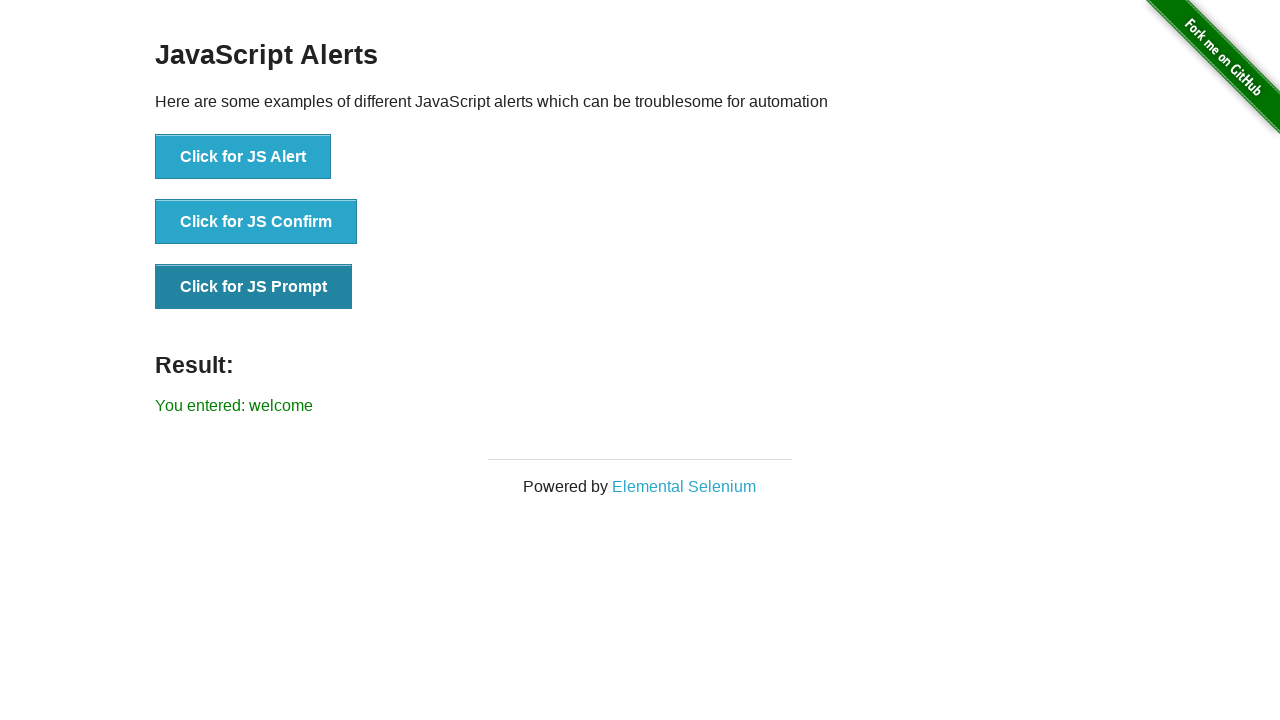

Result element appeared after handling prompt
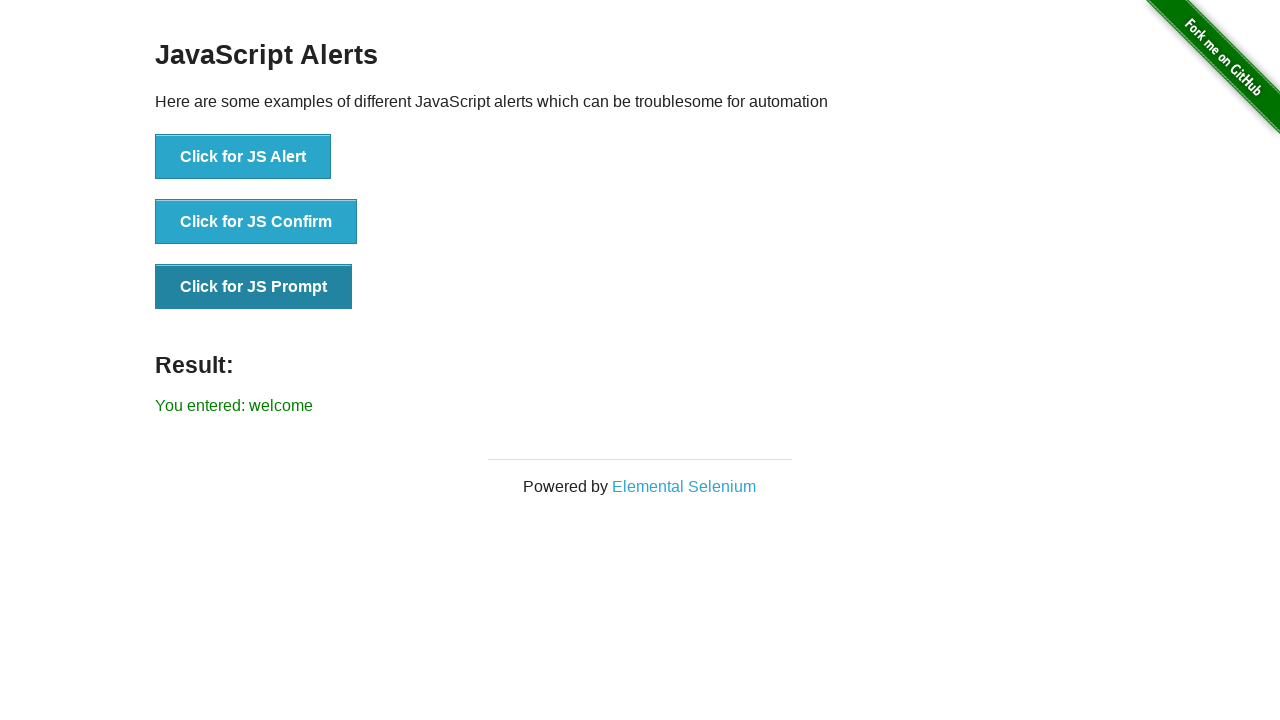

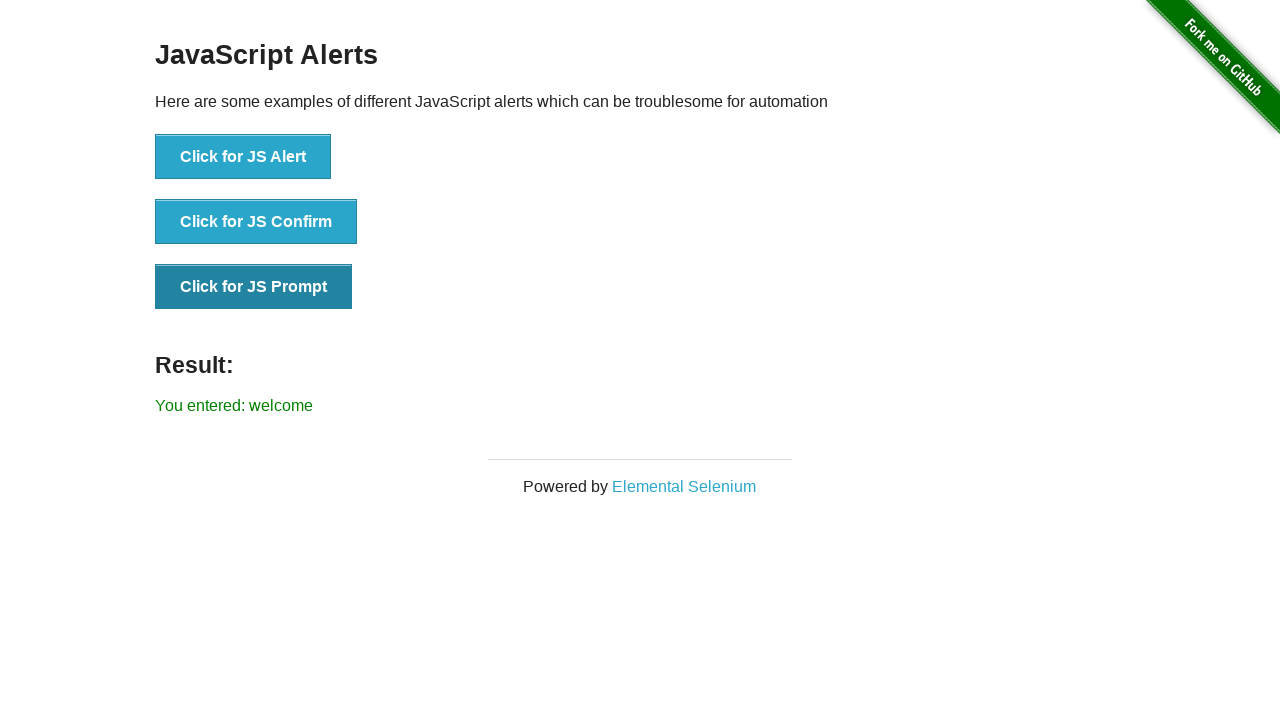